Tests navigation to languages starting with numbers and verifies 10 languages are listed

Starting URL: http://www.99-bottles-of-beer.net/

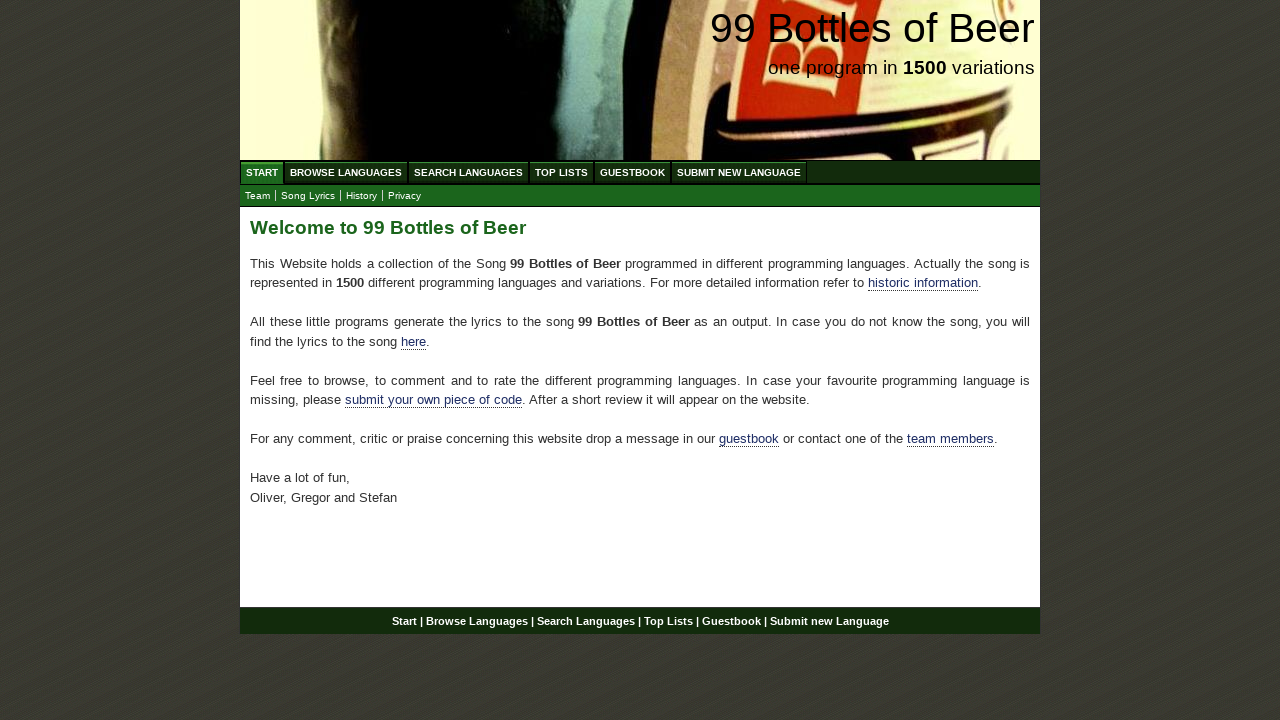

Clicked on Browse Languages link at (346, 172) on xpath=//ul[@id='menu']/li/a[@href='/abc.html']
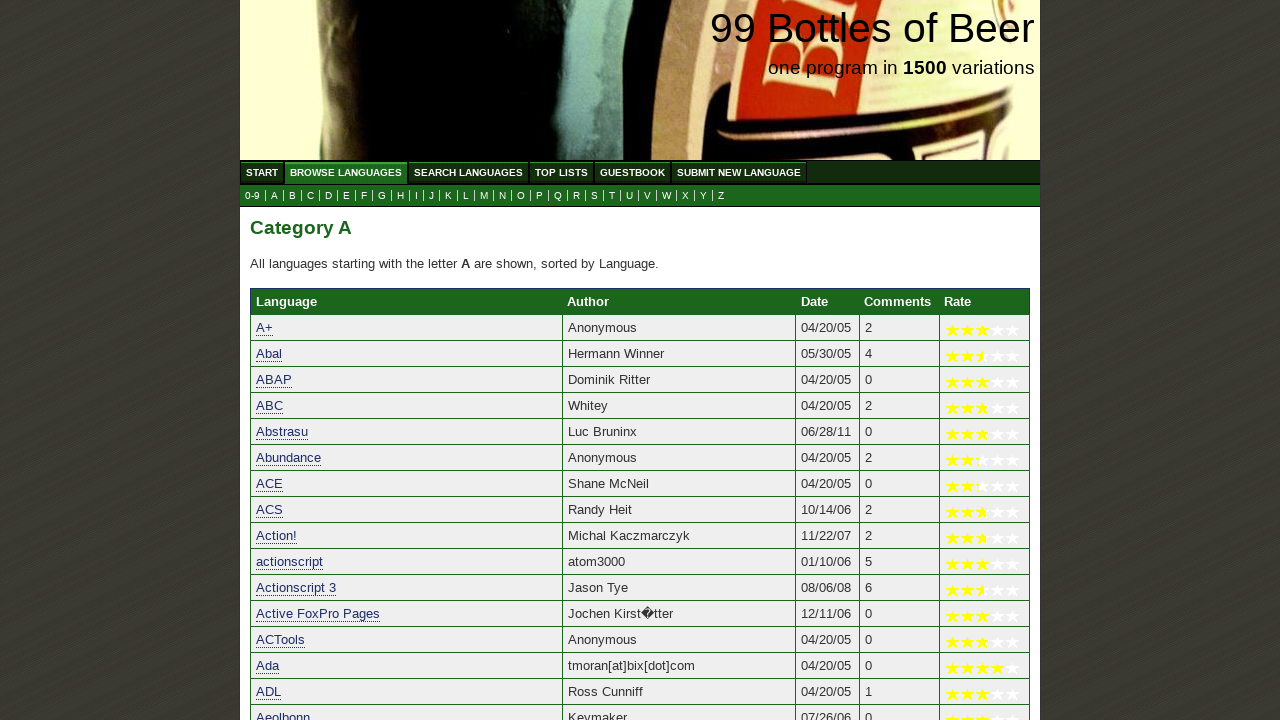

Clicked on 0-9 link to navigate to languages starting with numbers at (252, 196) on xpath=//a[@href='0.html']
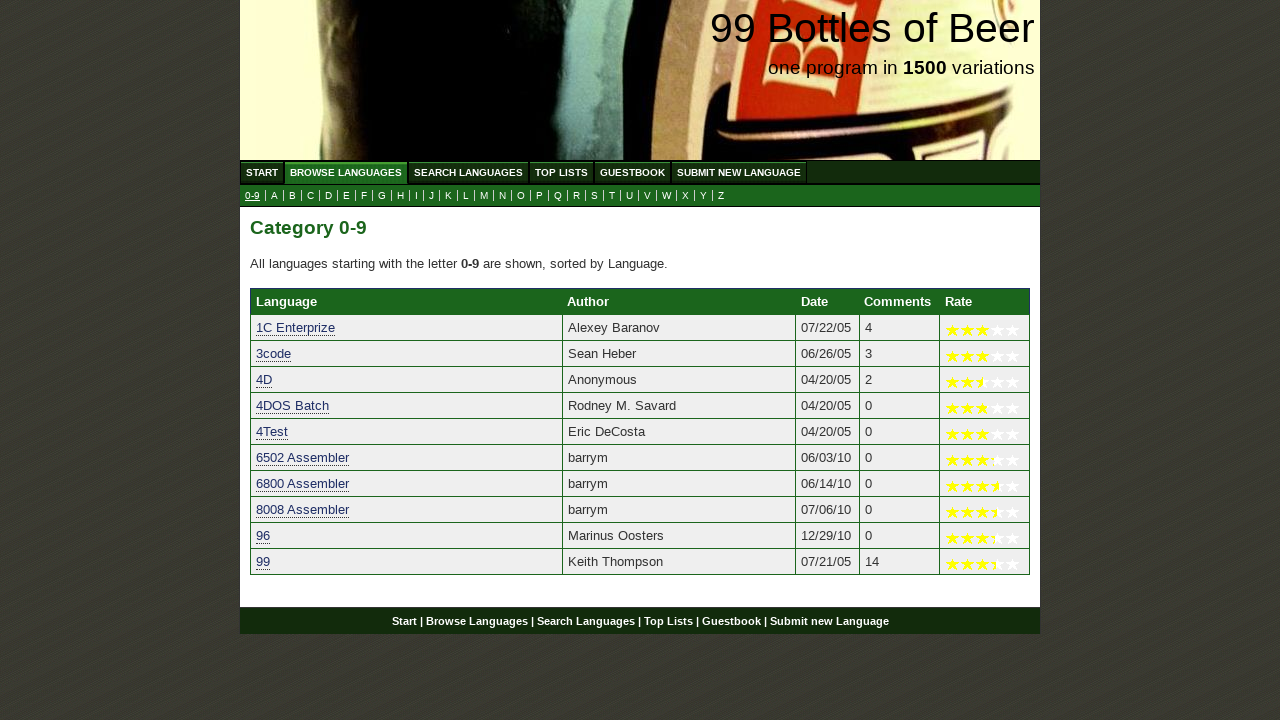

Language list loaded with 10 languages starting with numbers
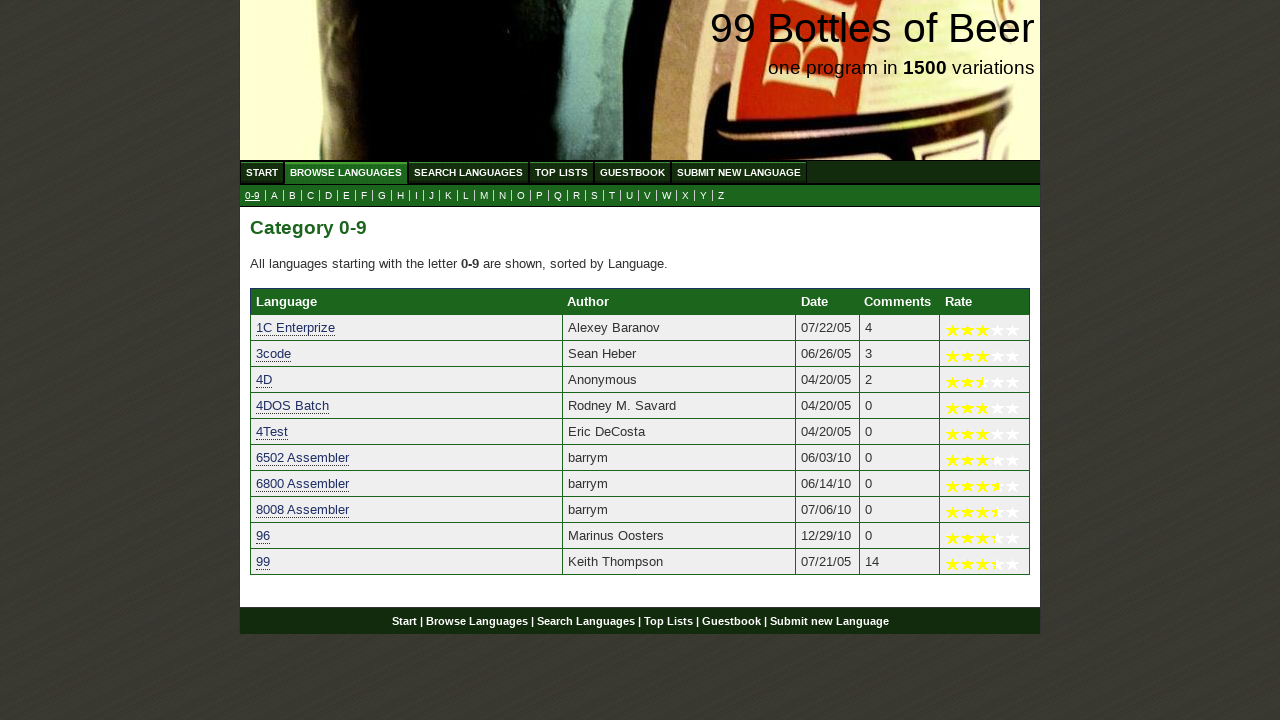

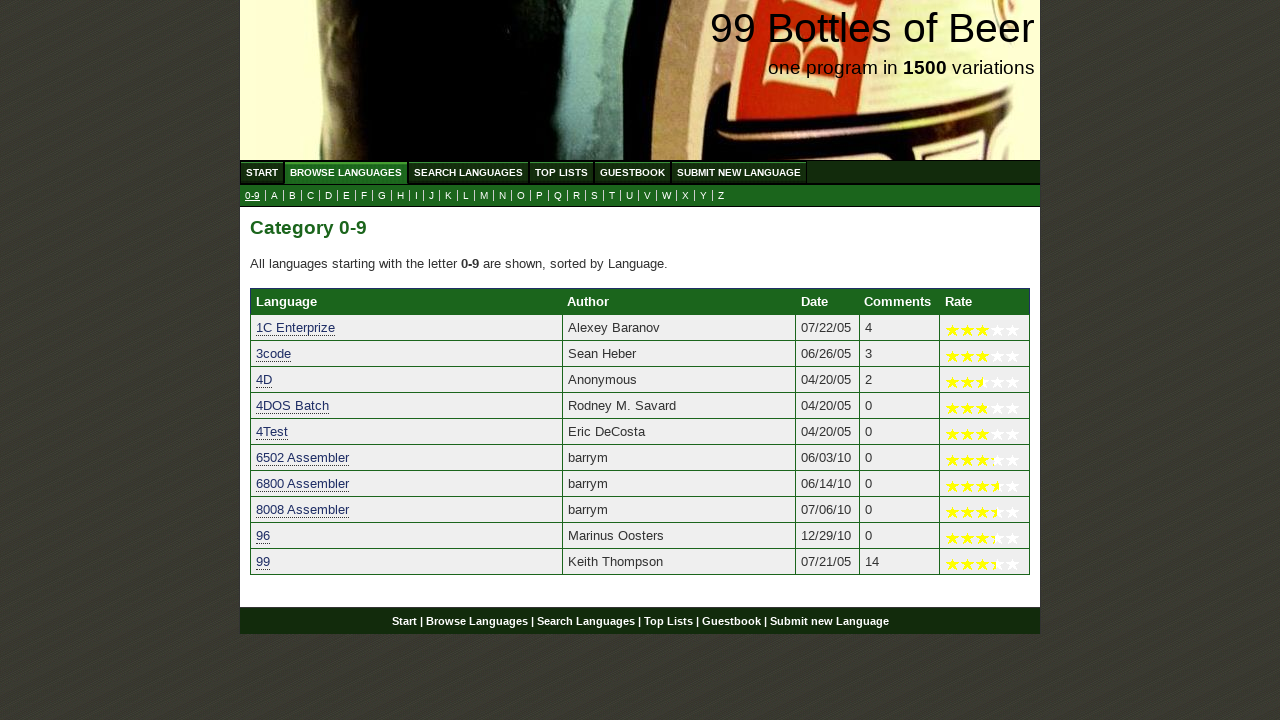